Tests file upload functionality by selecting a file and submitting the upload form on a public test site

Starting URL: http://the-internet.herokuapp.com/upload

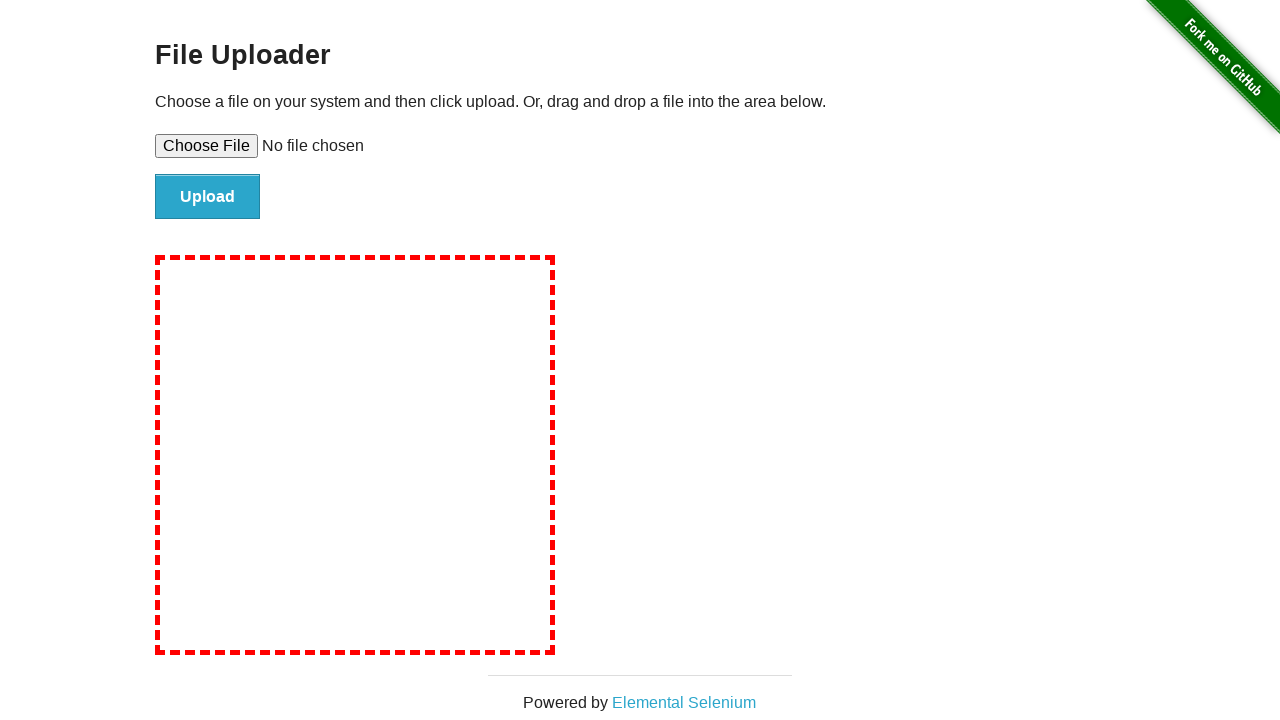

Created temporary test file for upload
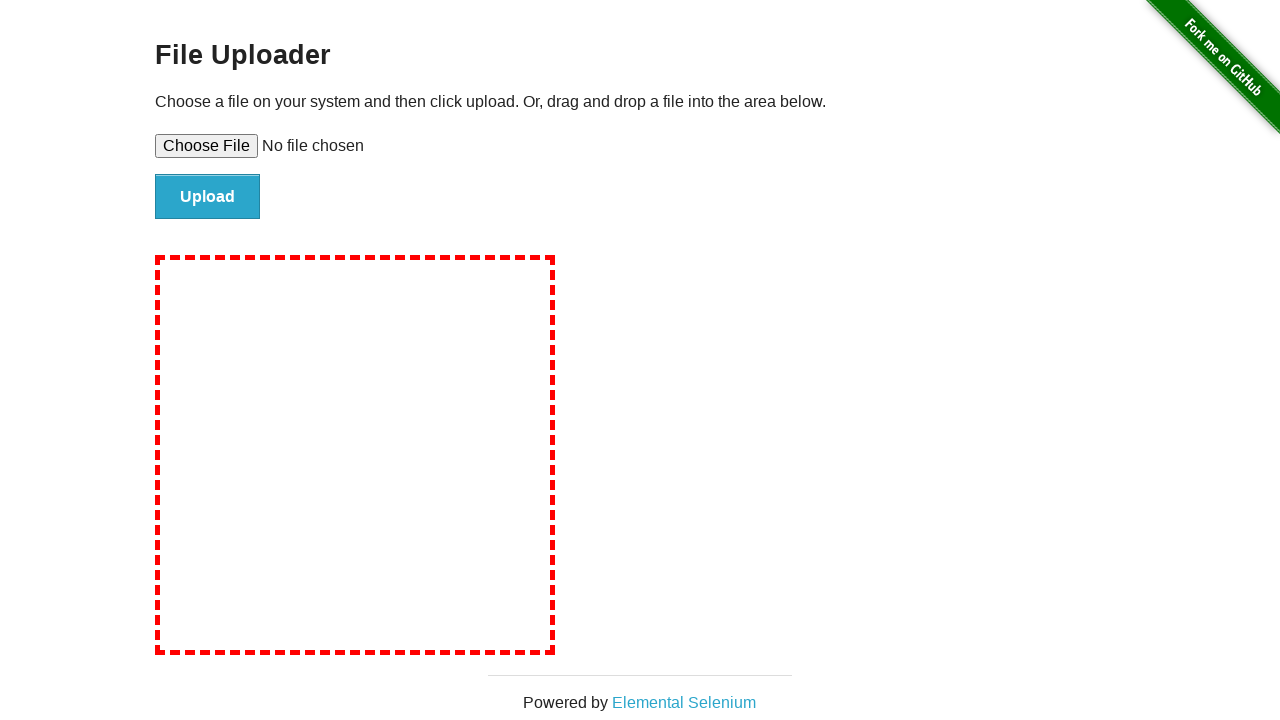

Selected test file for upload via file input element
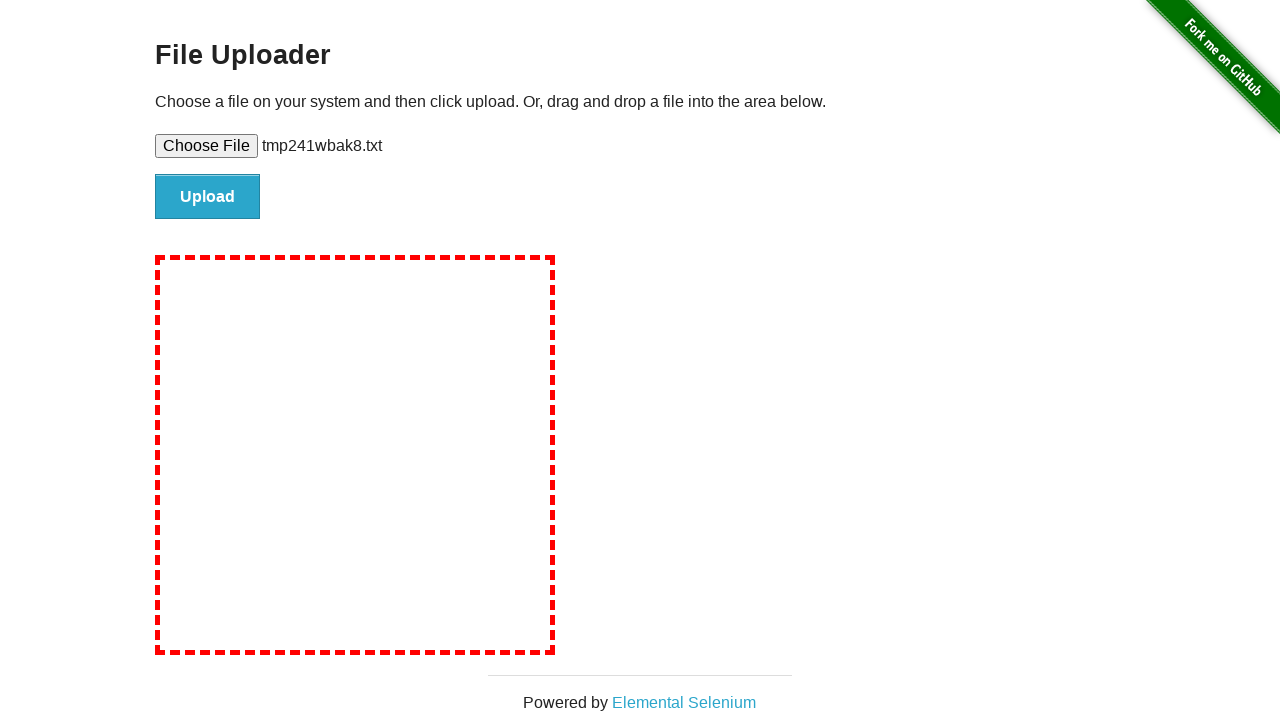

Clicked submit button to upload file at (208, 197) on #file-submit
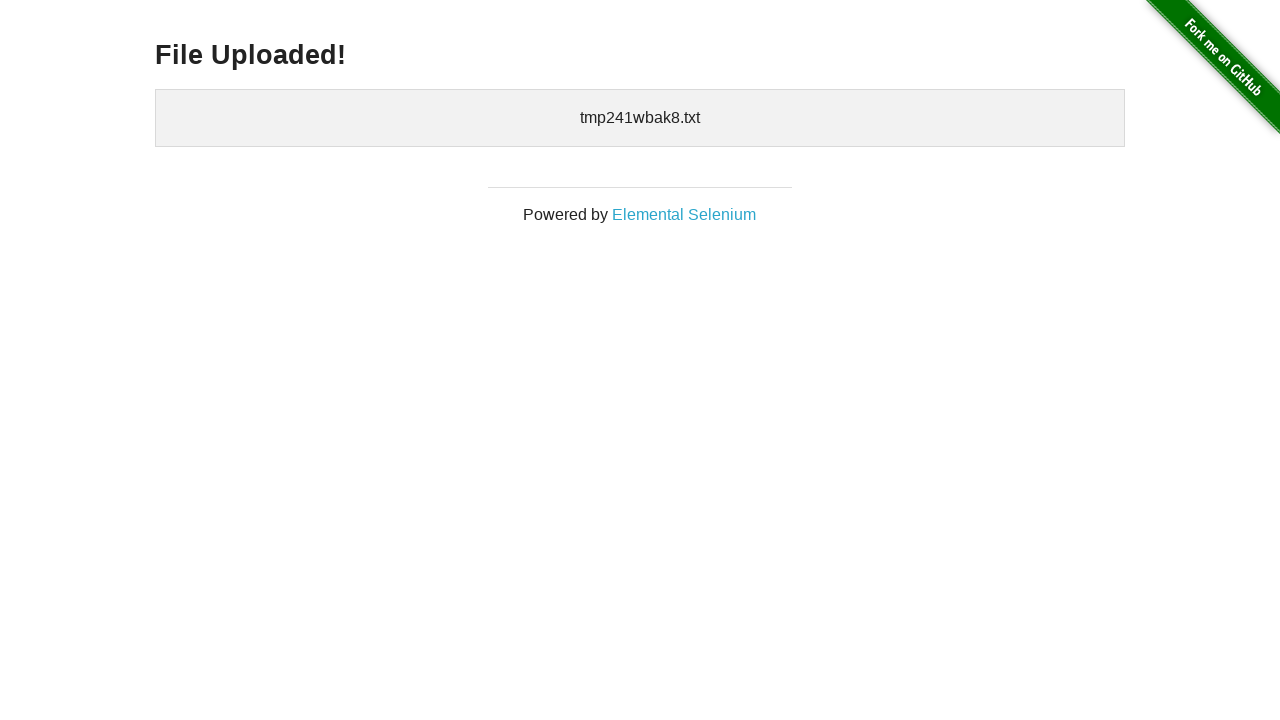

Upload confirmation message displayed
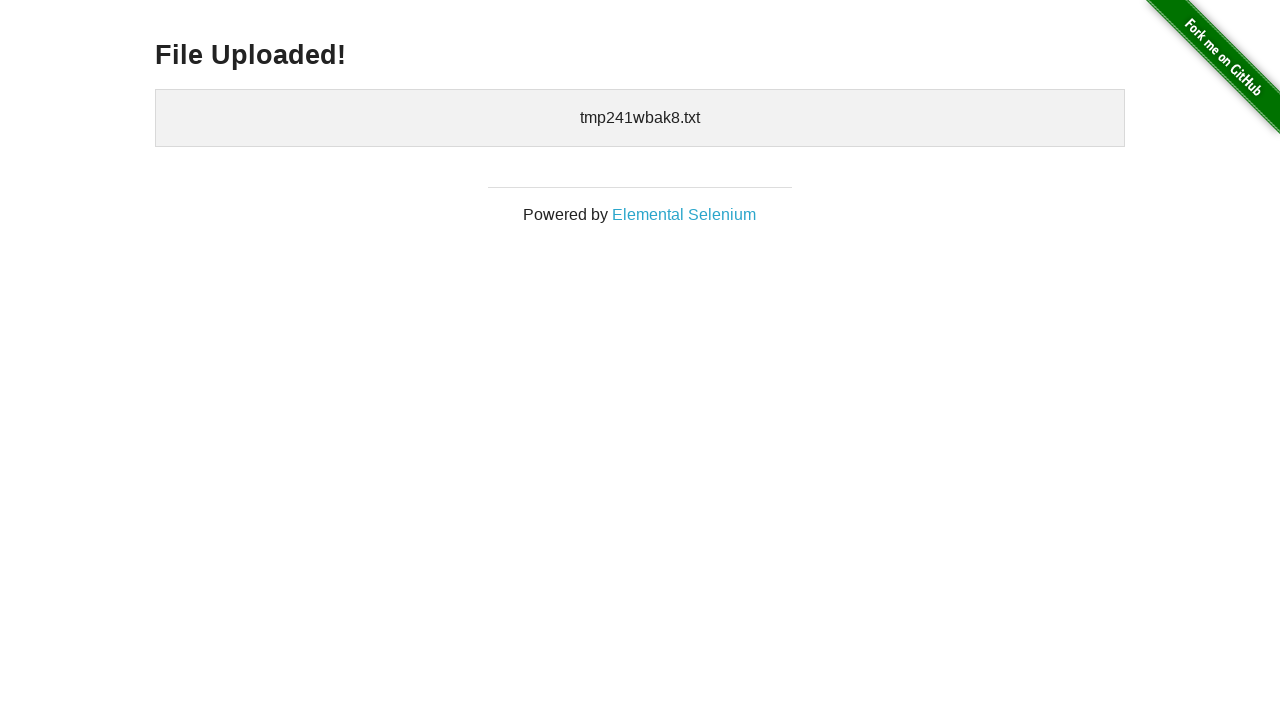

Cleaned up temporary test file
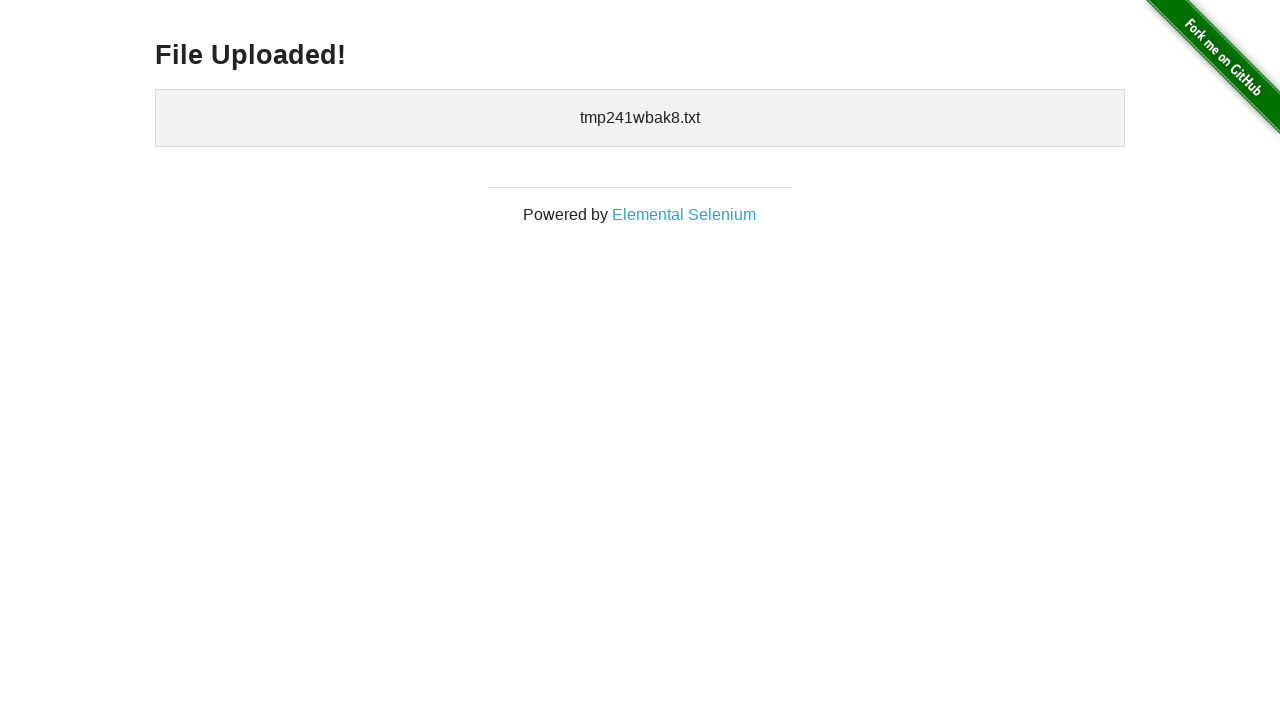

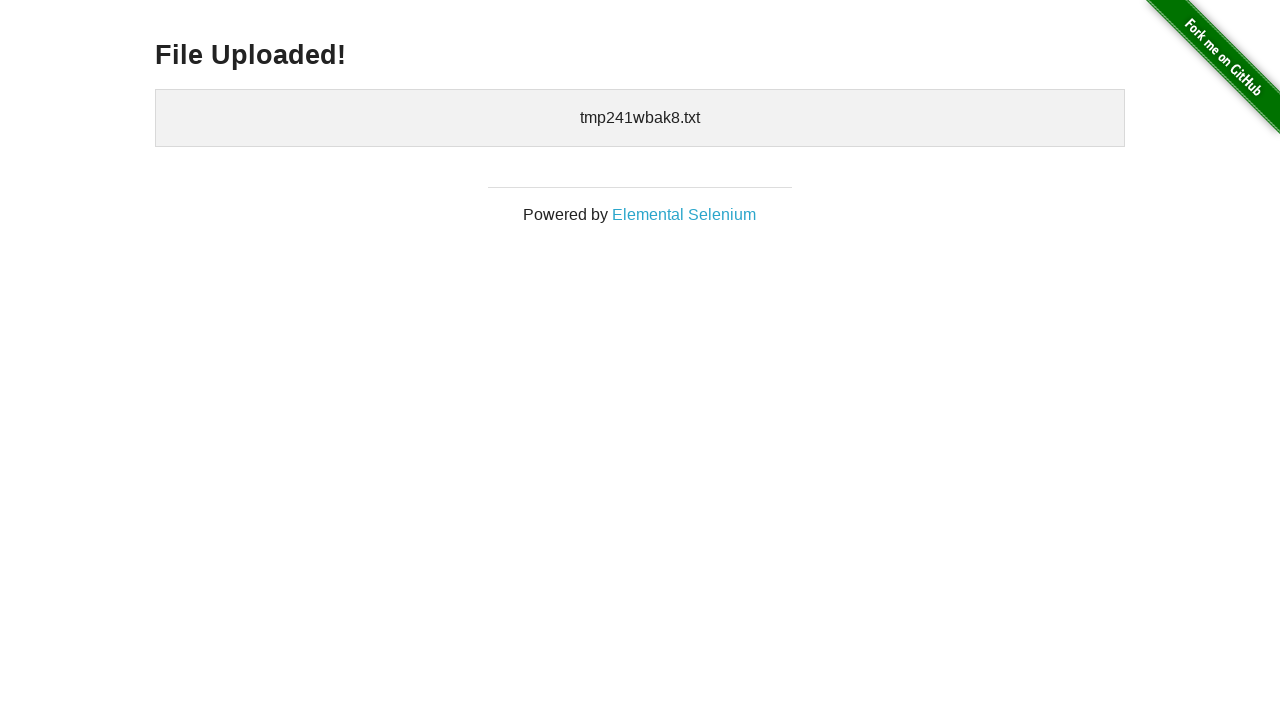